Tests table sorting and pagination functionality by clicking on a column header to sort, then navigating through pages to find items containing "Rice" and retrieving their prices

Starting URL: https://rahulshettyacademy.com/seleniumPractise/#/offers

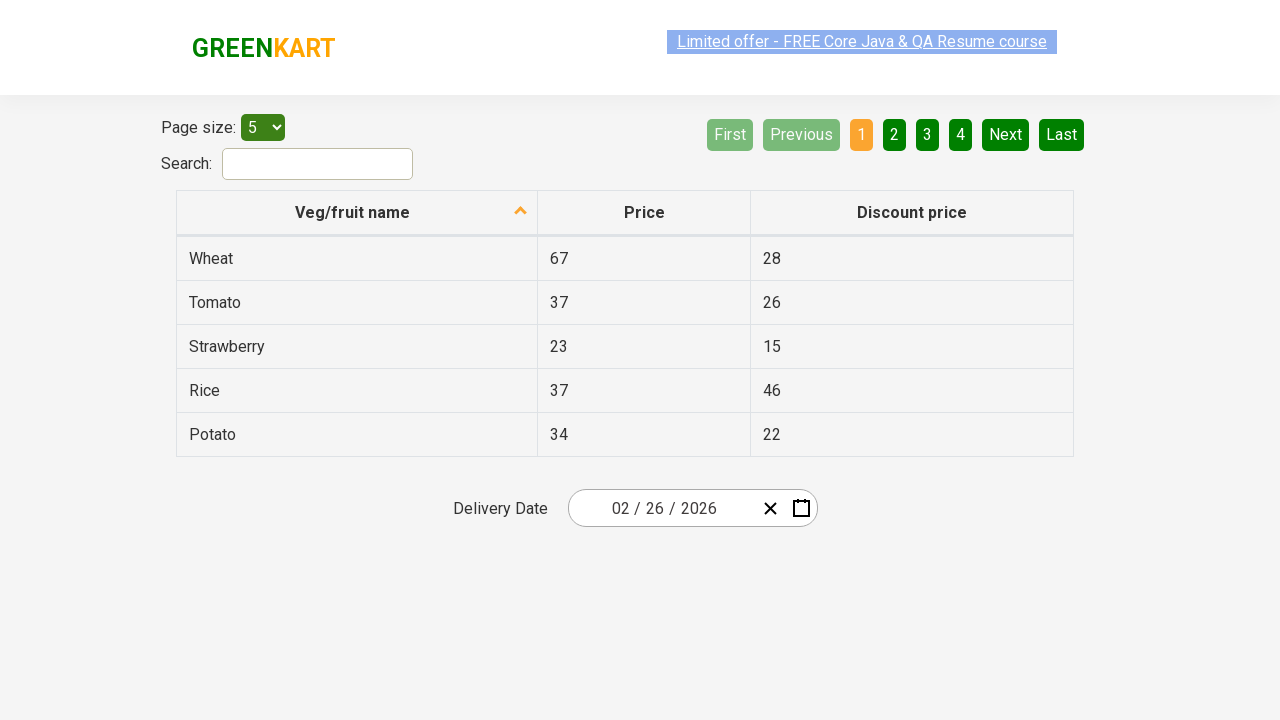

Clicked first column header to sort table at (357, 213) on xpath=//tr/th[1]
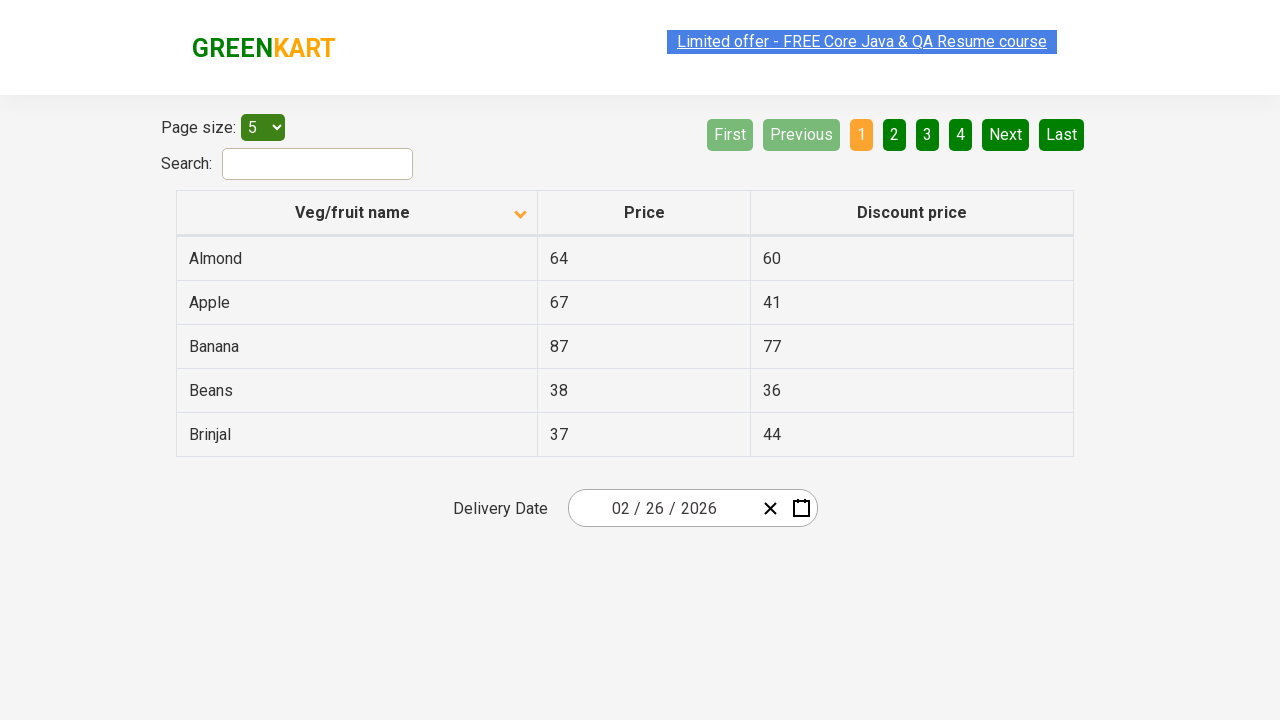

Retrieved all elements from first column
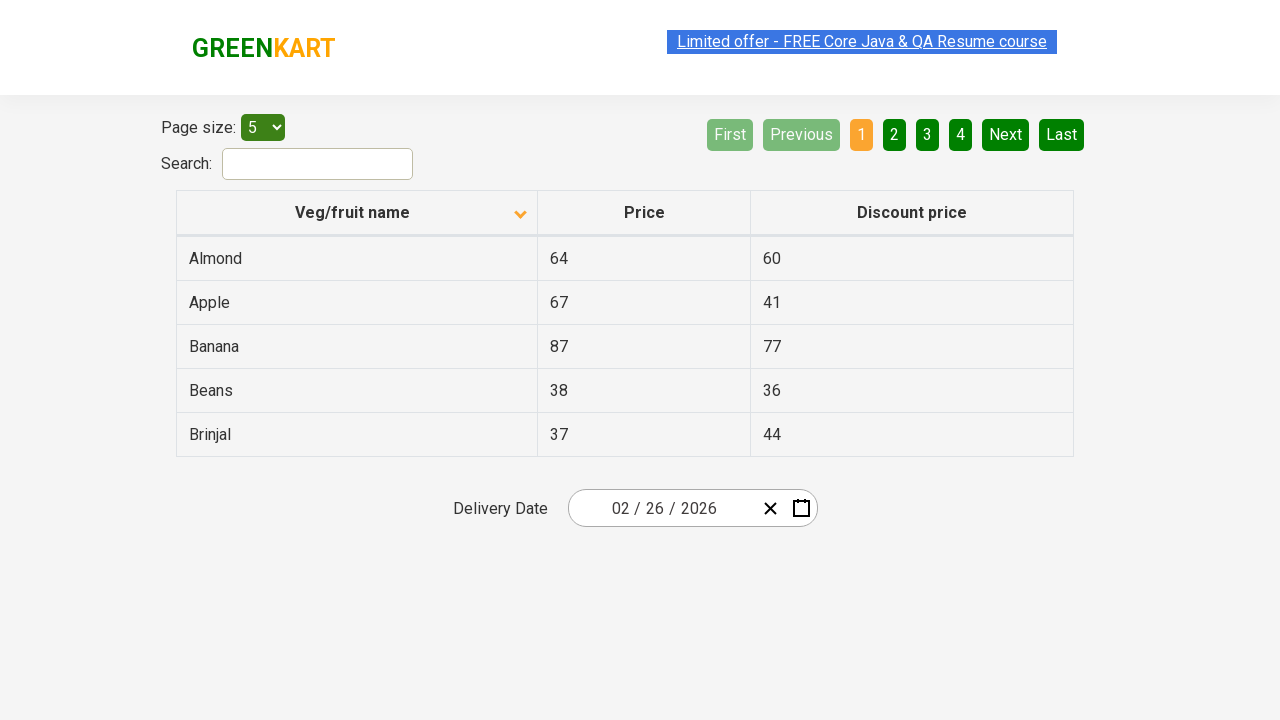

Clicked Next button to navigate to next page at (1006, 134) on a[aria-label='Next']
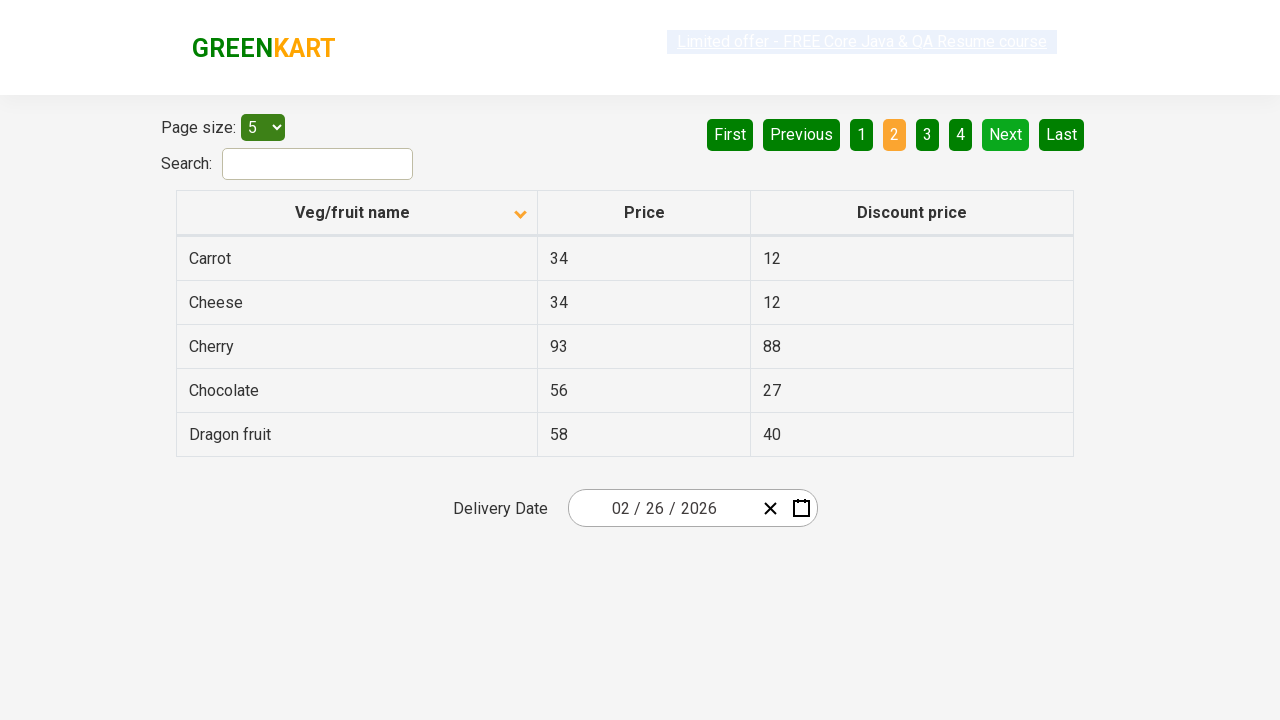

Waited for table to update after pagination
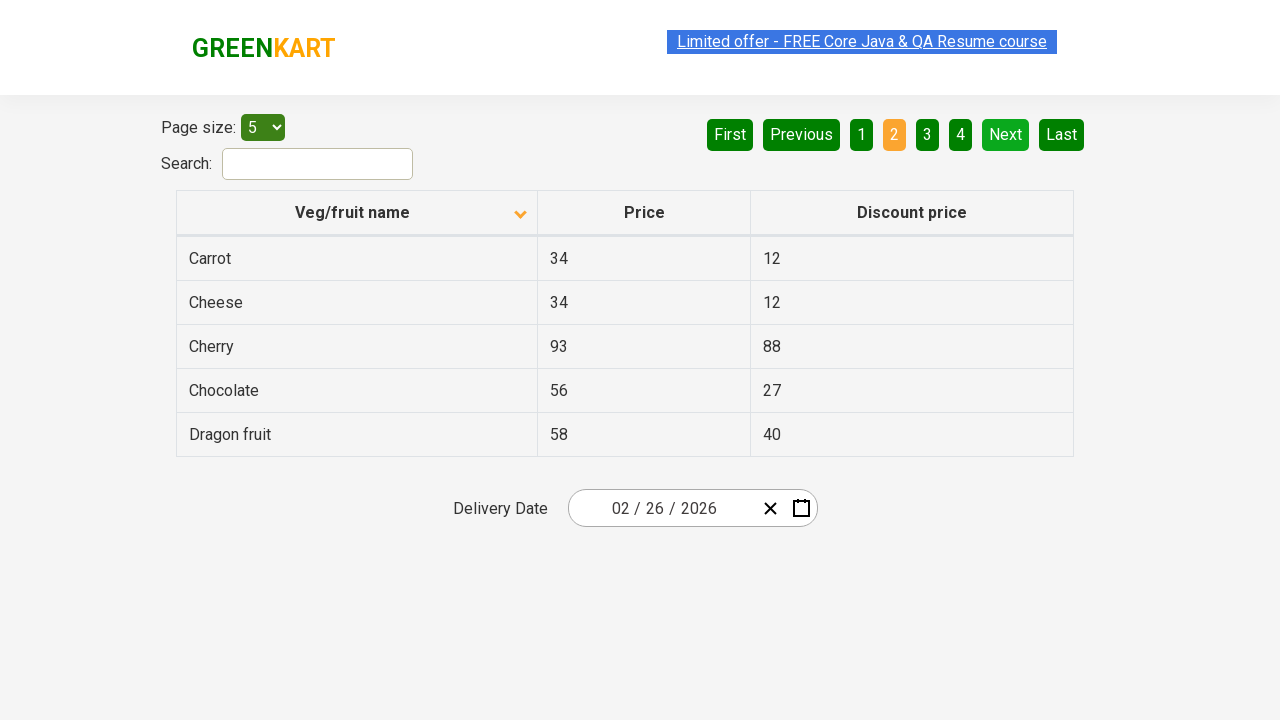

Retrieved all elements from first column
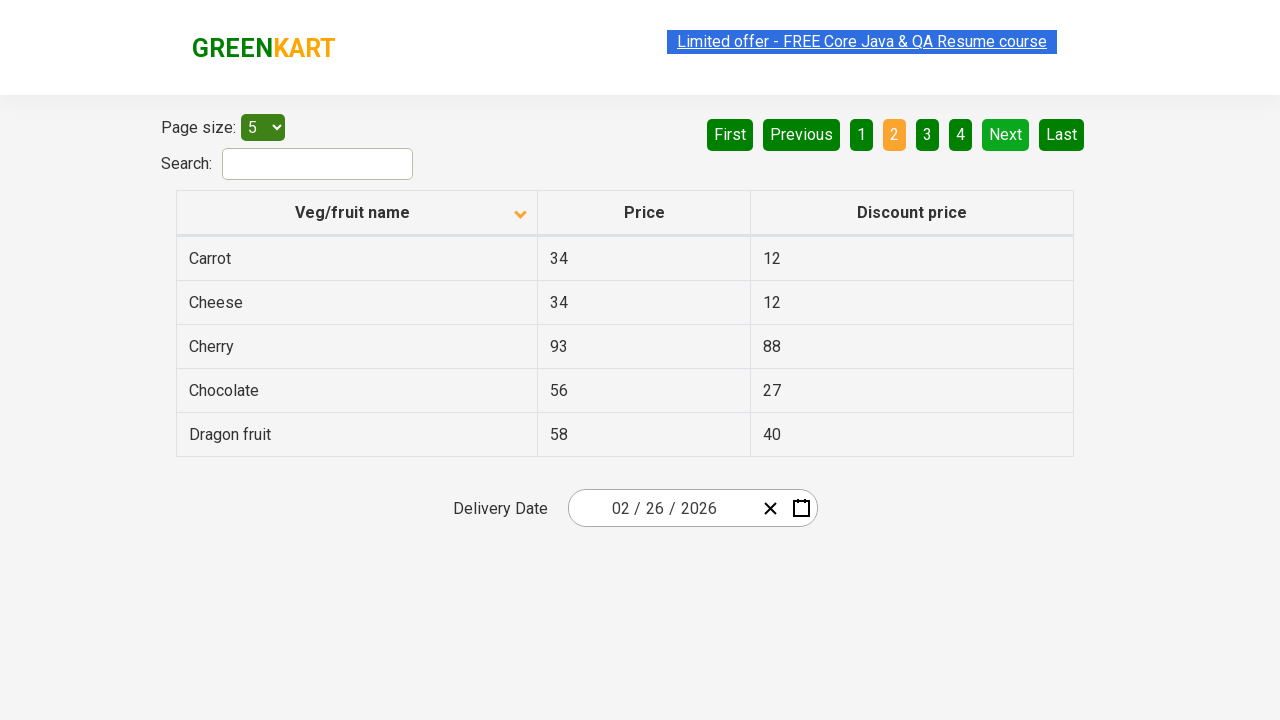

Clicked Next button to navigate to next page at (1006, 134) on a[aria-label='Next']
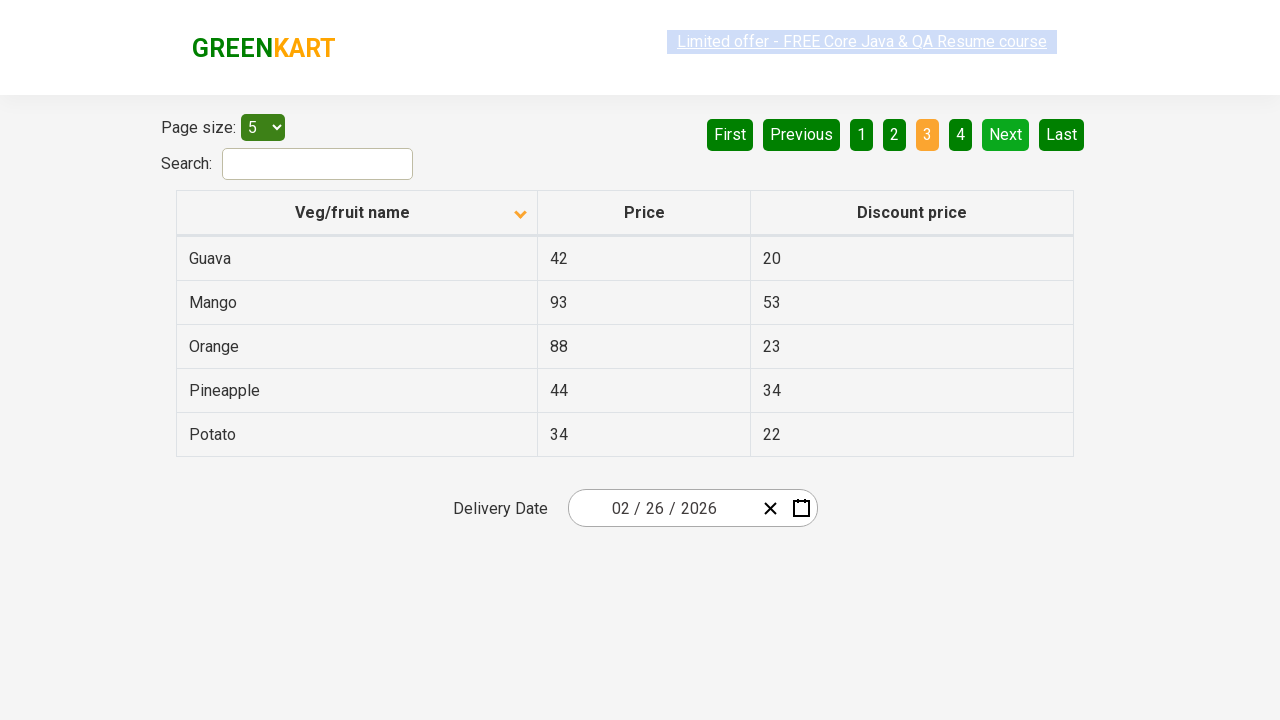

Waited for table to update after pagination
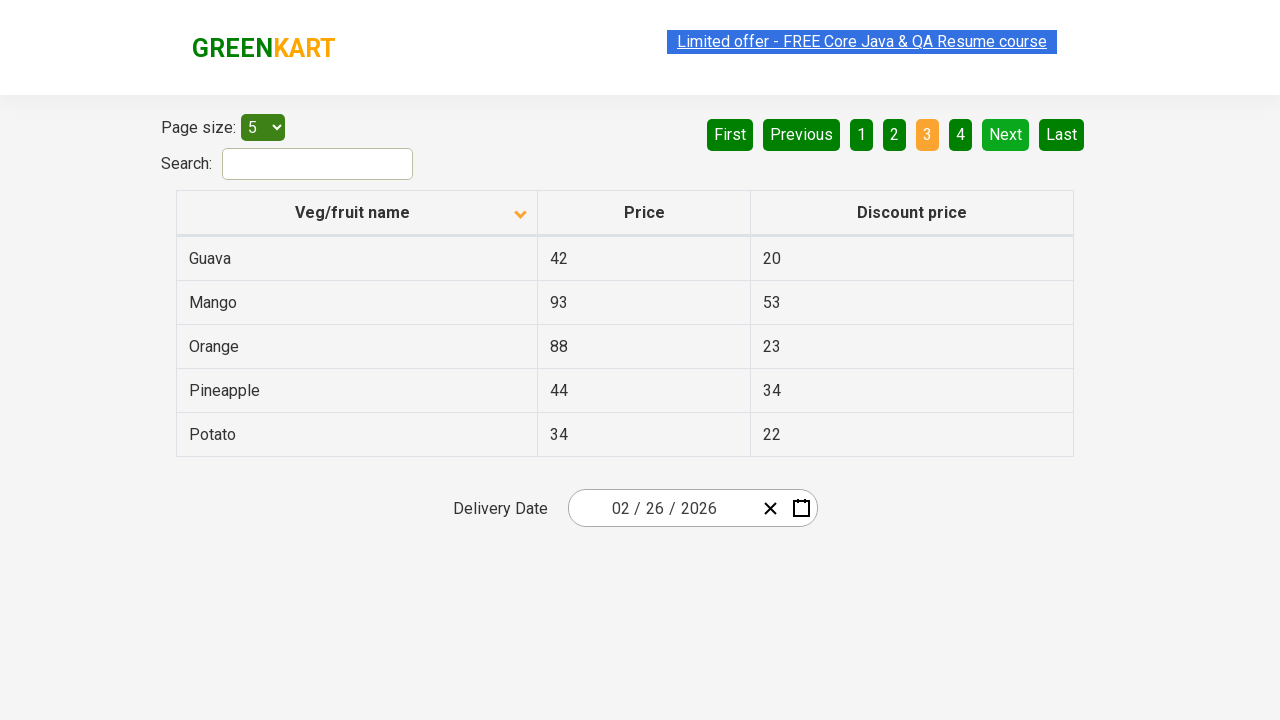

Retrieved all elements from first column
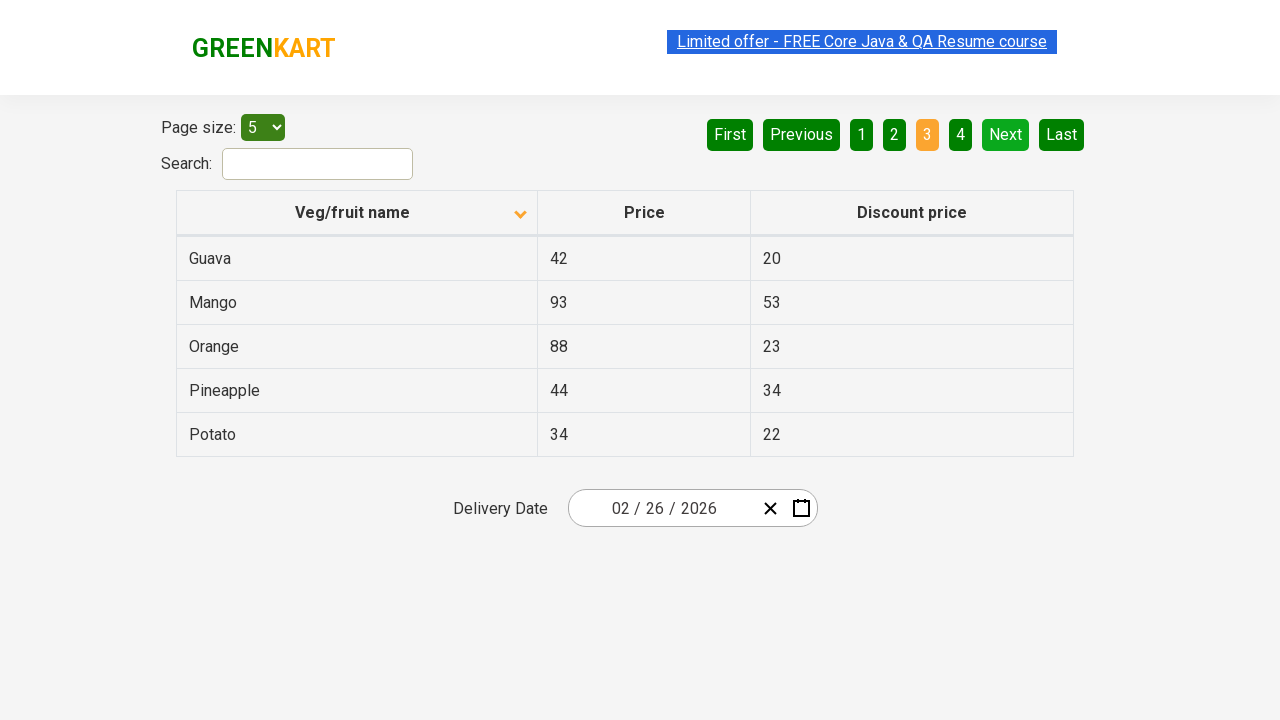

Clicked Next button to navigate to next page at (1006, 134) on a[aria-label='Next']
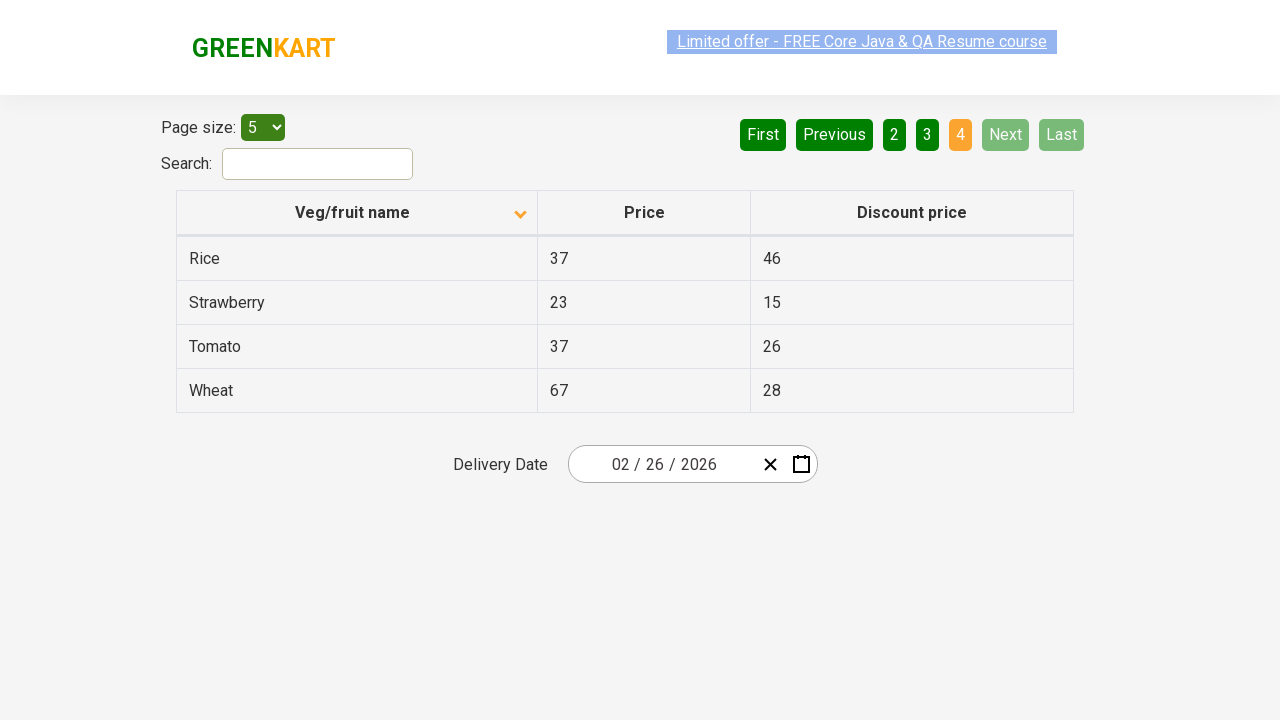

Waited for table to update after pagination
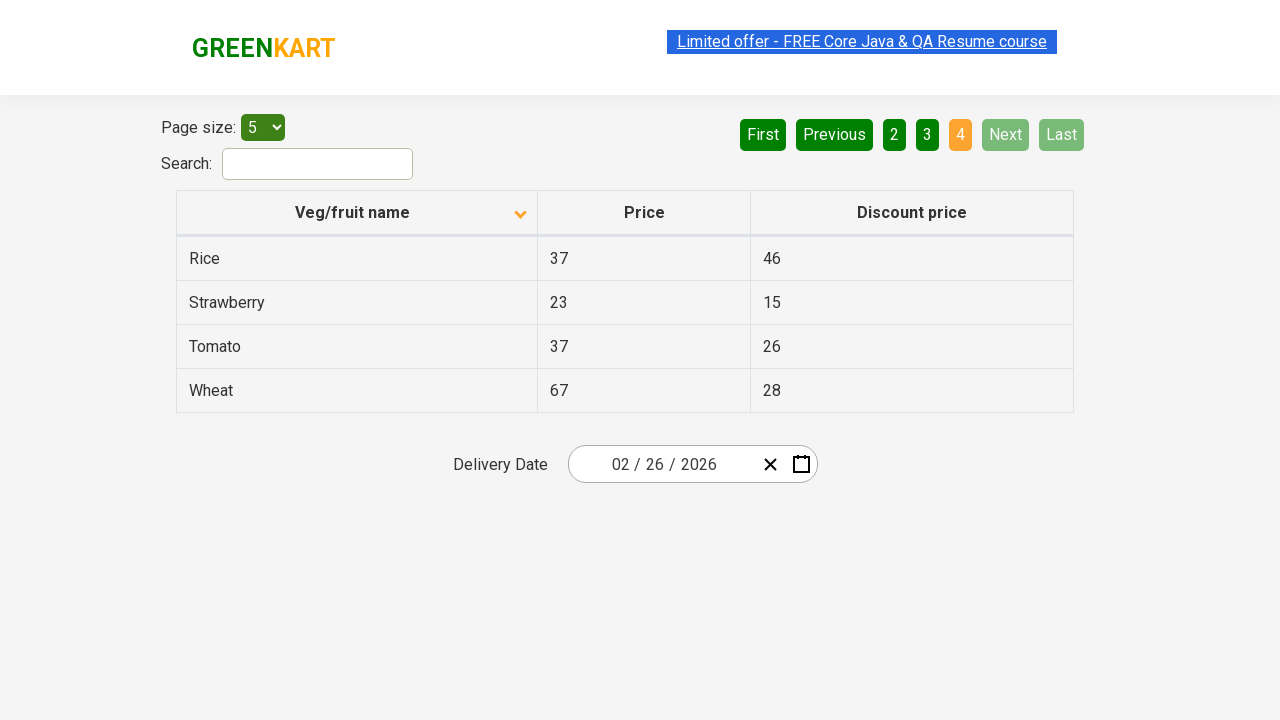

Retrieved all elements from first column
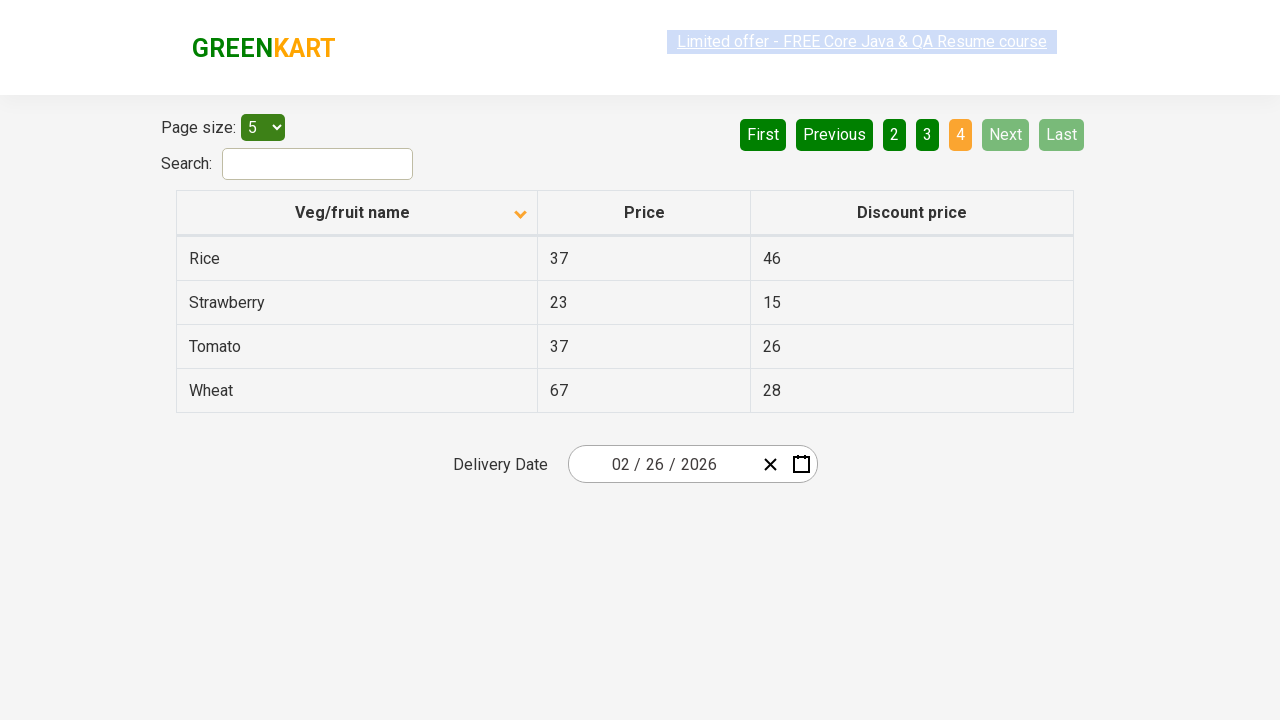

Found Rice with price: 37
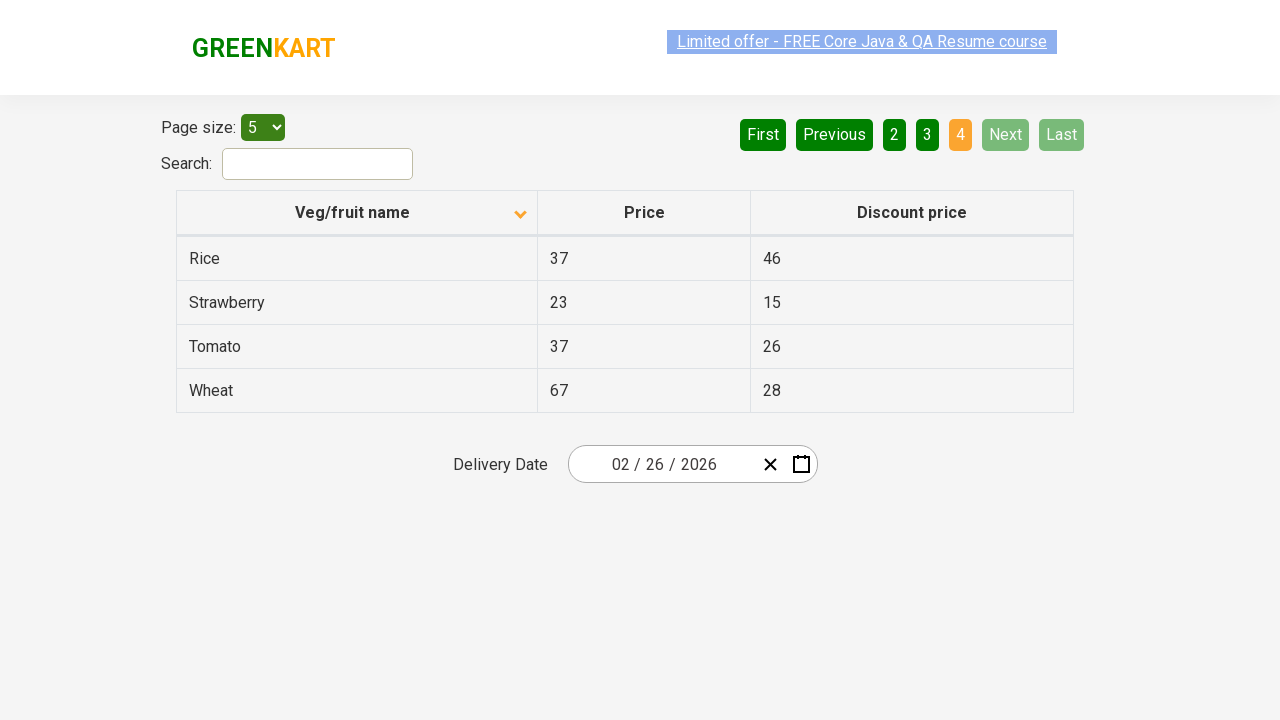

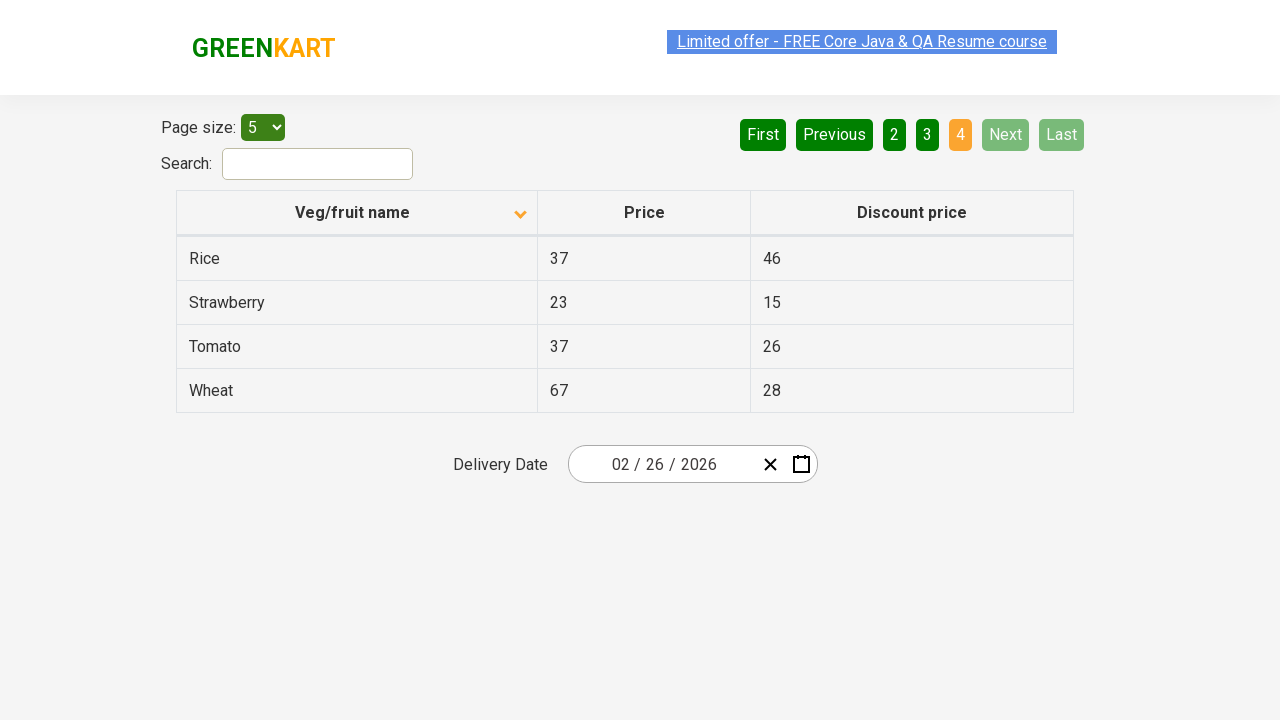